Tests the registration form by attempting to sign up with a weak password and verifying the system response.

Starting URL: https://www.demoblaze.com/

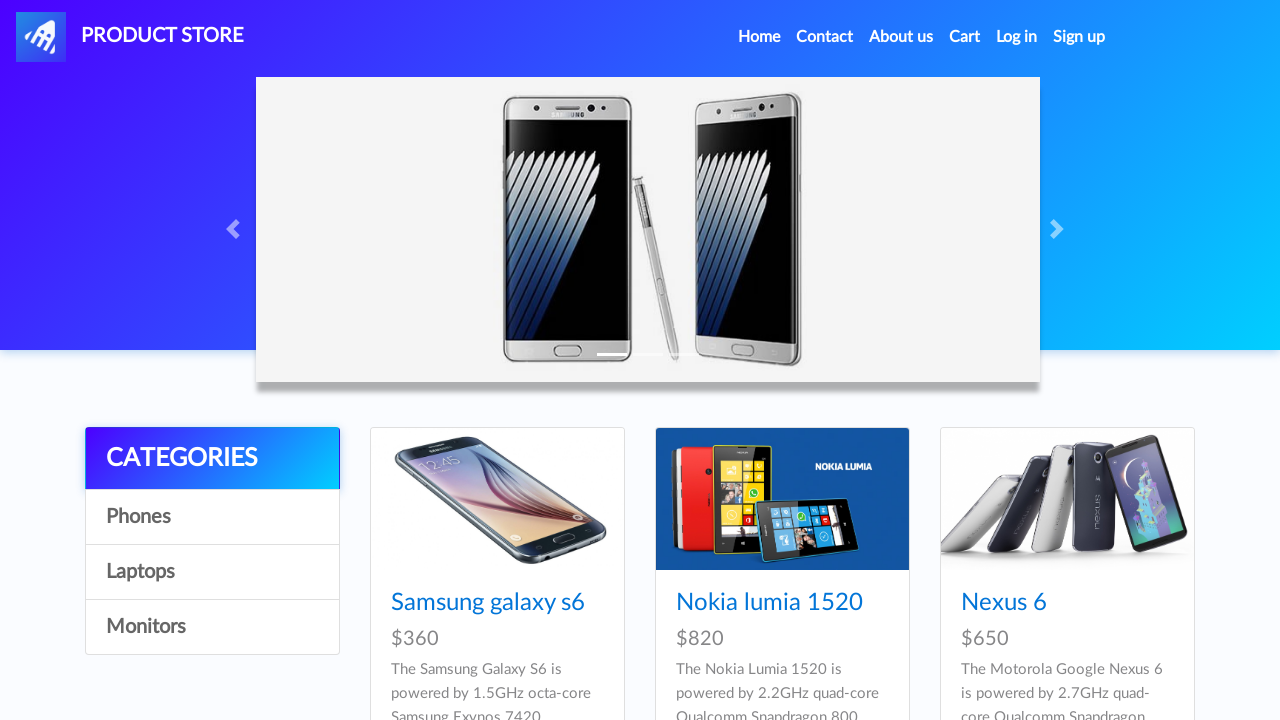

Clicked Sign up button to open registration modal at (1079, 37) on #signin2
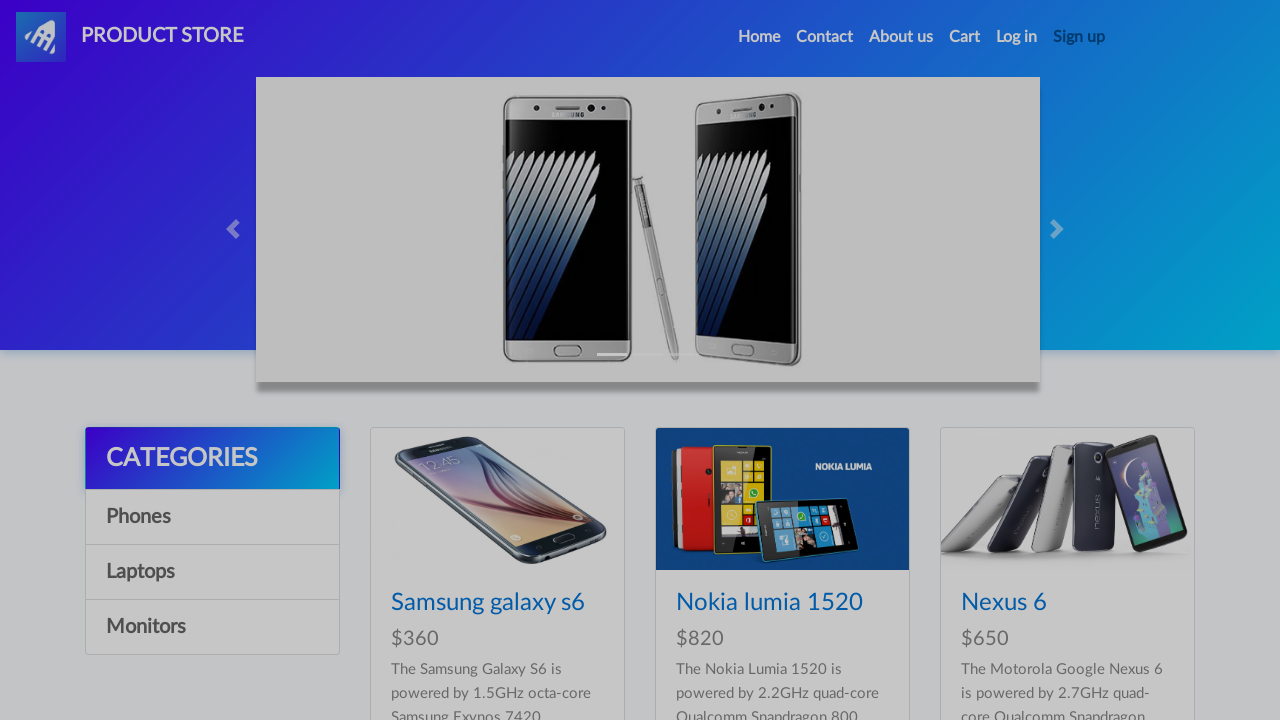

Registration modal appeared with username field visible
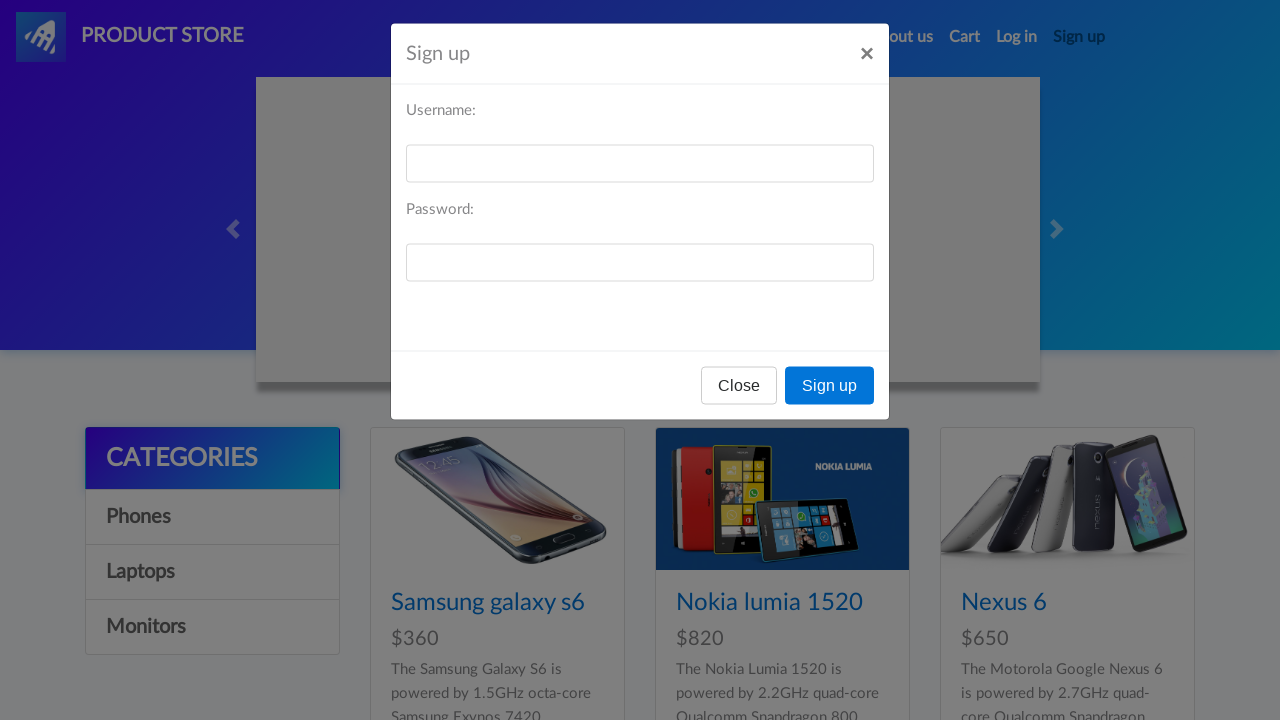

Filled in username field with 'newTestUser2024' on #sign-username
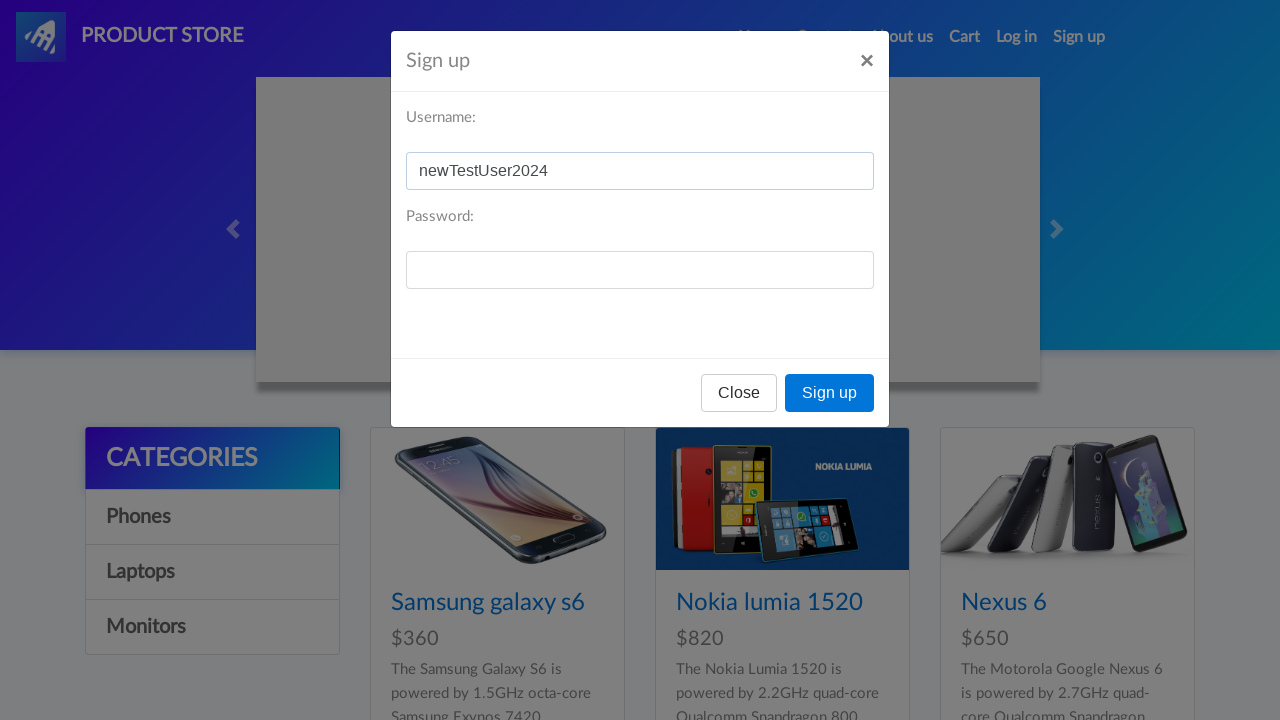

Filled in password field with weak password '123' on #sign-password
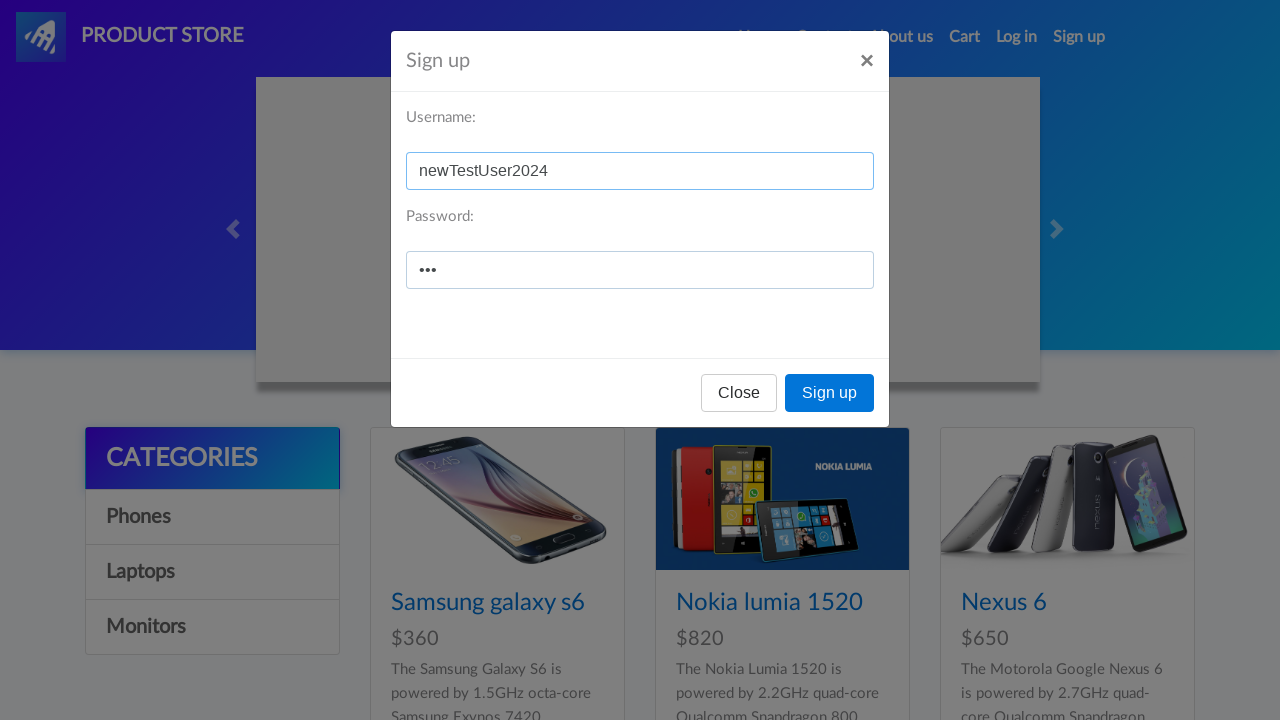

Clicked Sign up submit button at (830, 393) on xpath=//button[text()='Sign up']
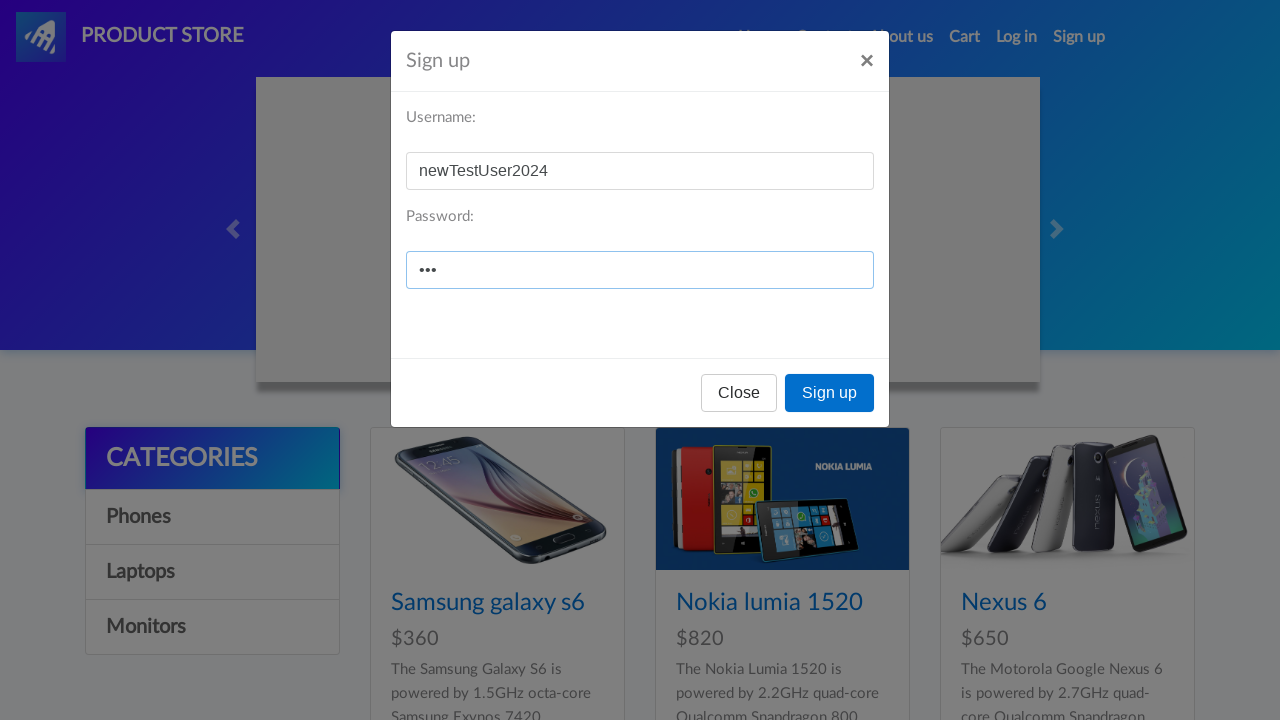

Set up dialog handler to accept alerts
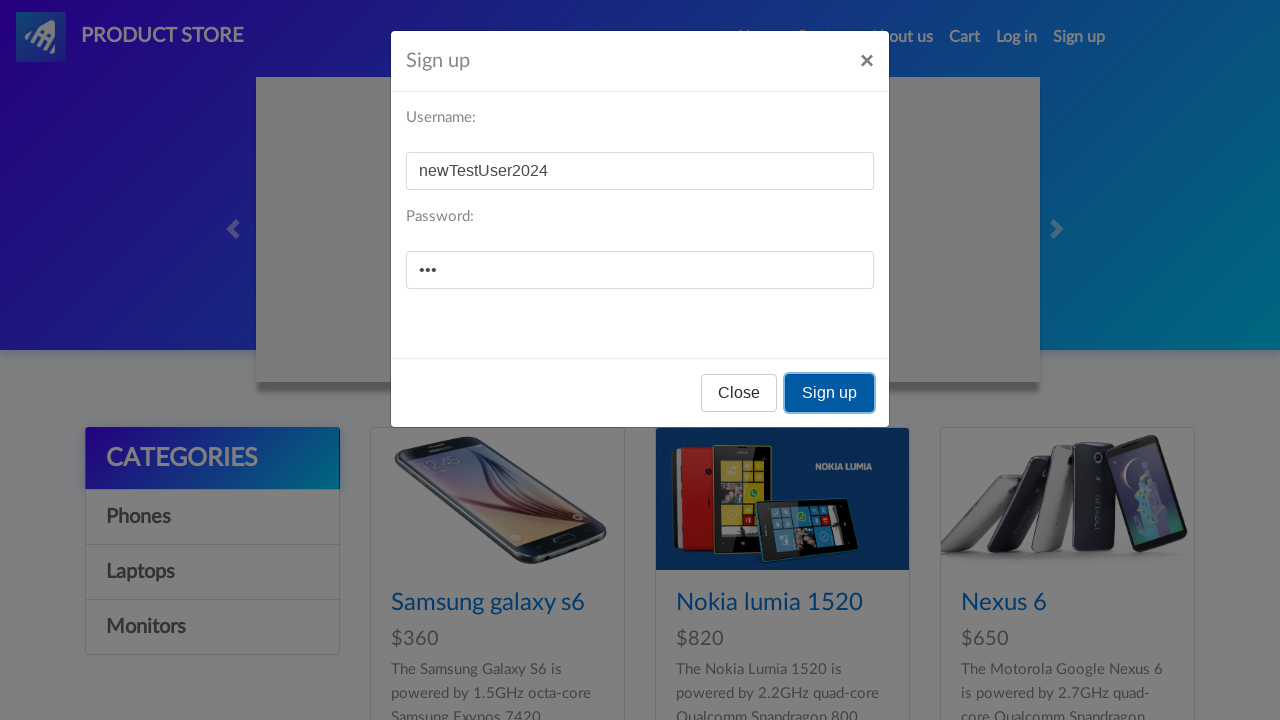

Waited 2 seconds for system response to weak password registration attempt
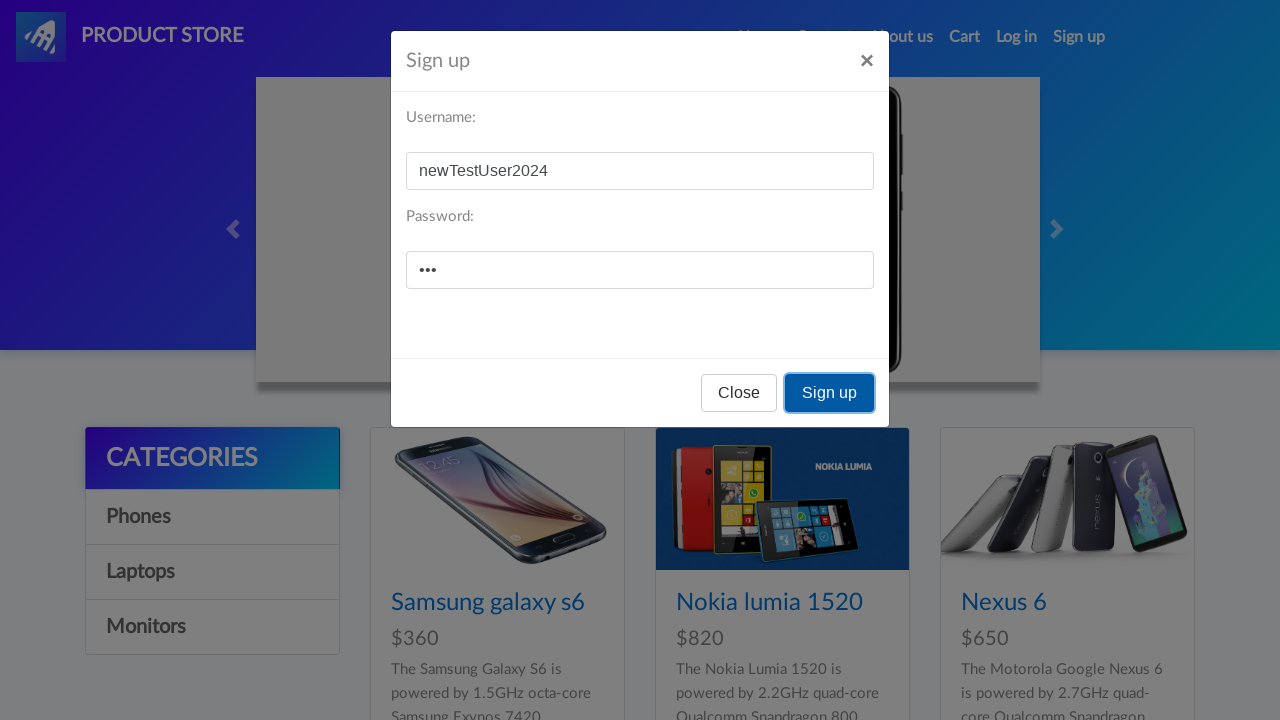

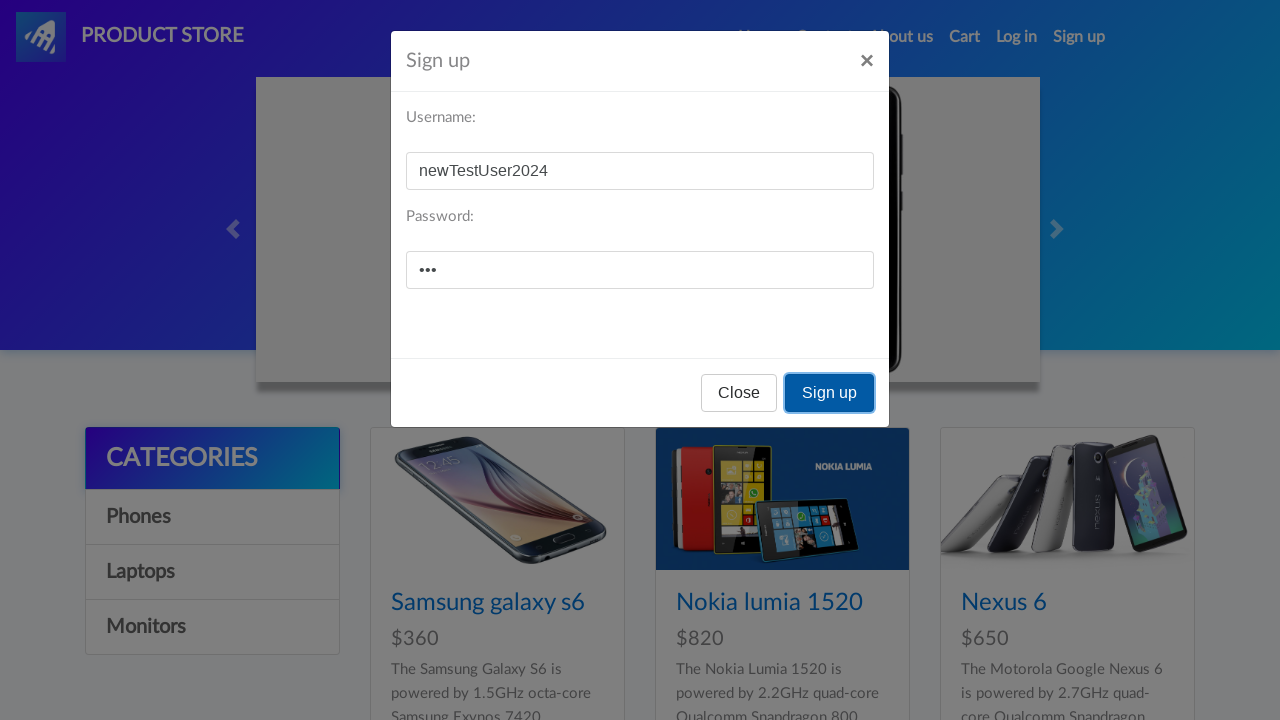